Tests dropdown selection functionality by selecting values from two different dropdown menus on a practice page

Starting URL: https://practice.expandtesting.com/dropdown

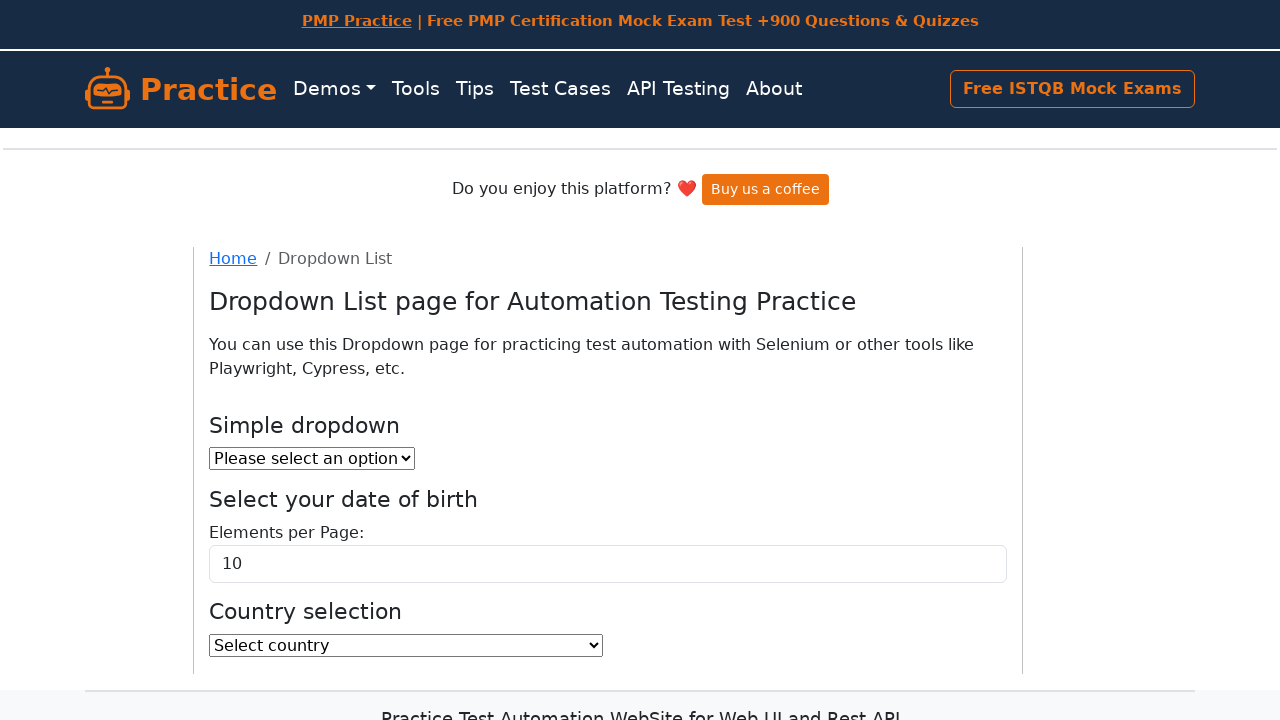

Navigated to dropdown practice page
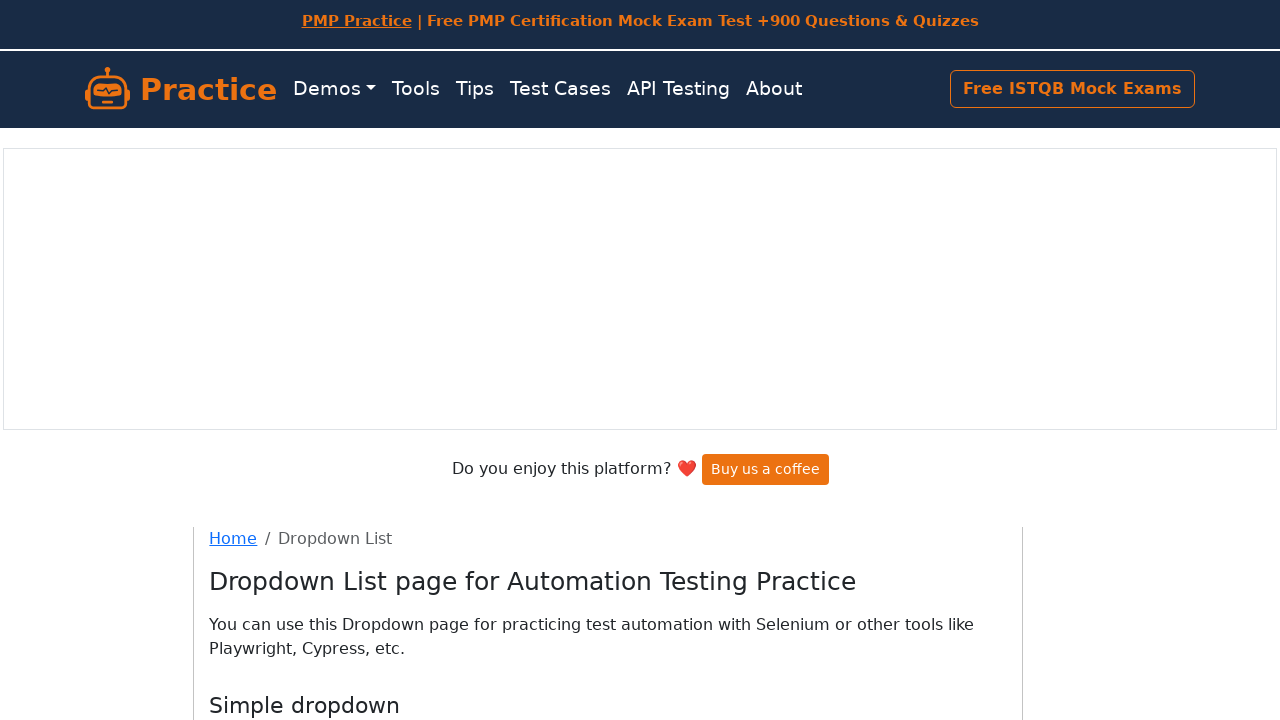

Selected '100' from elements per page dropdown on #elementsPerPageSelect
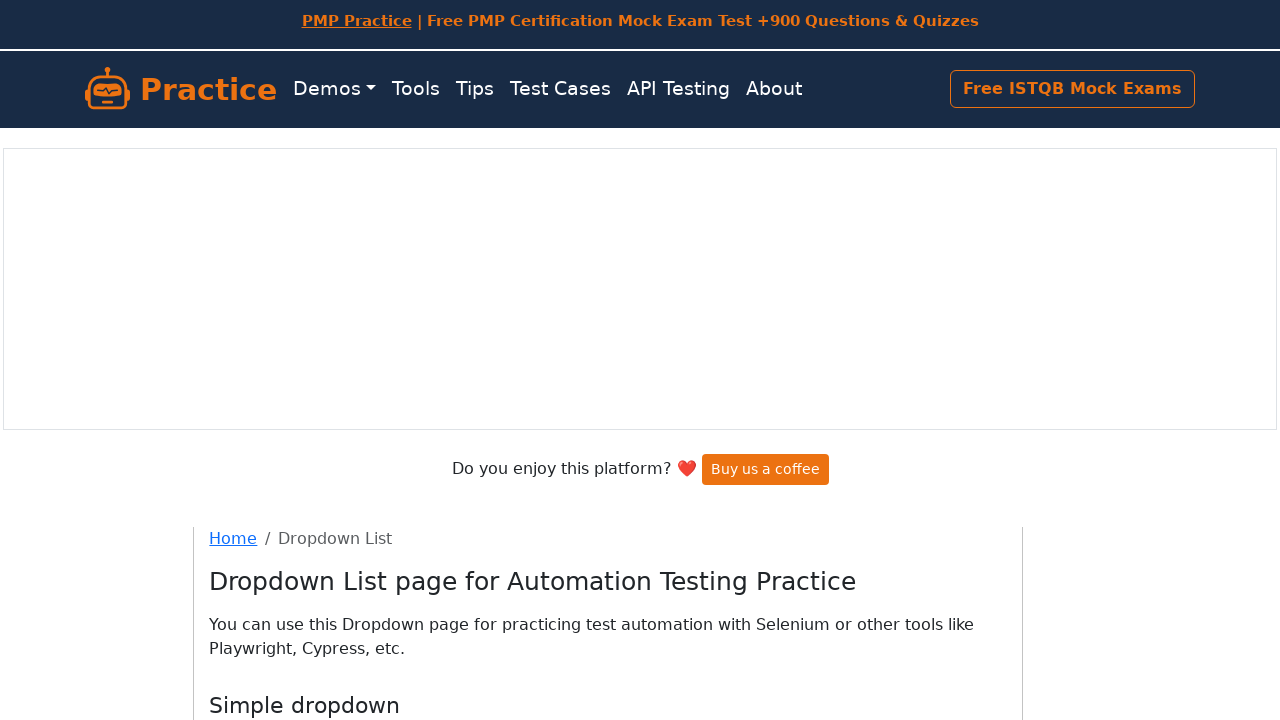

Selected 'Zimbabwe' from country dropdown on #country
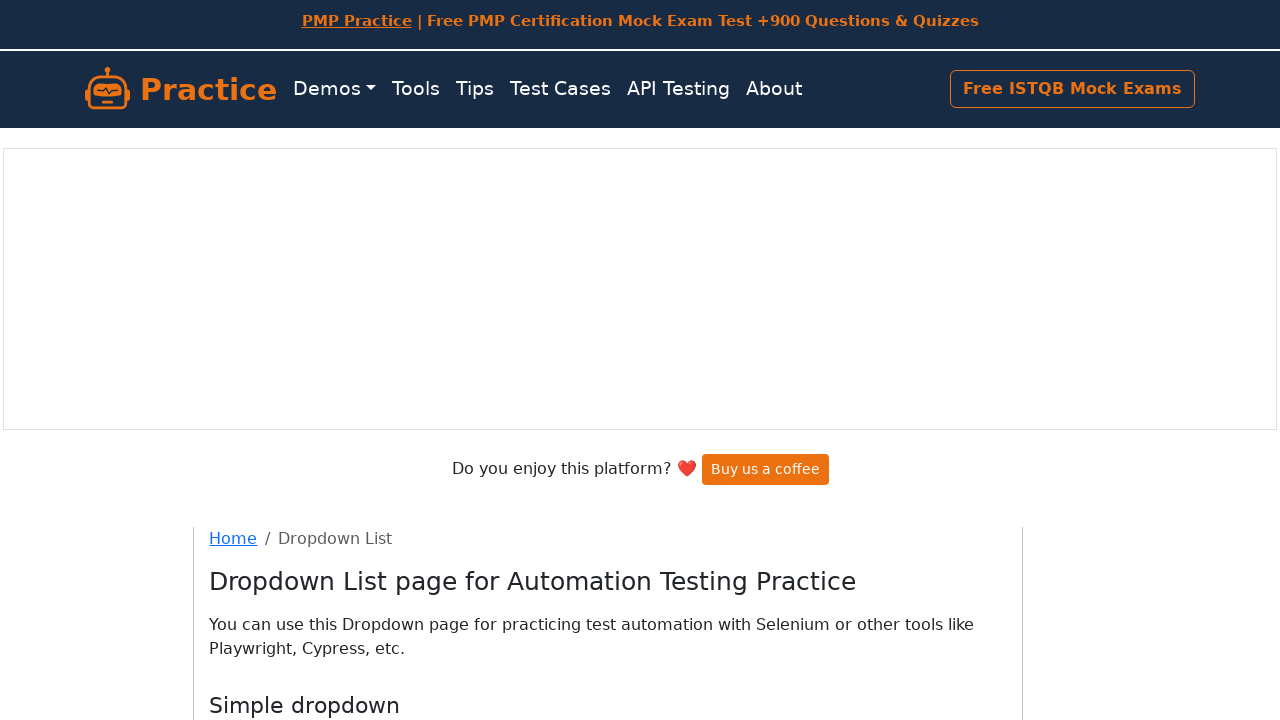

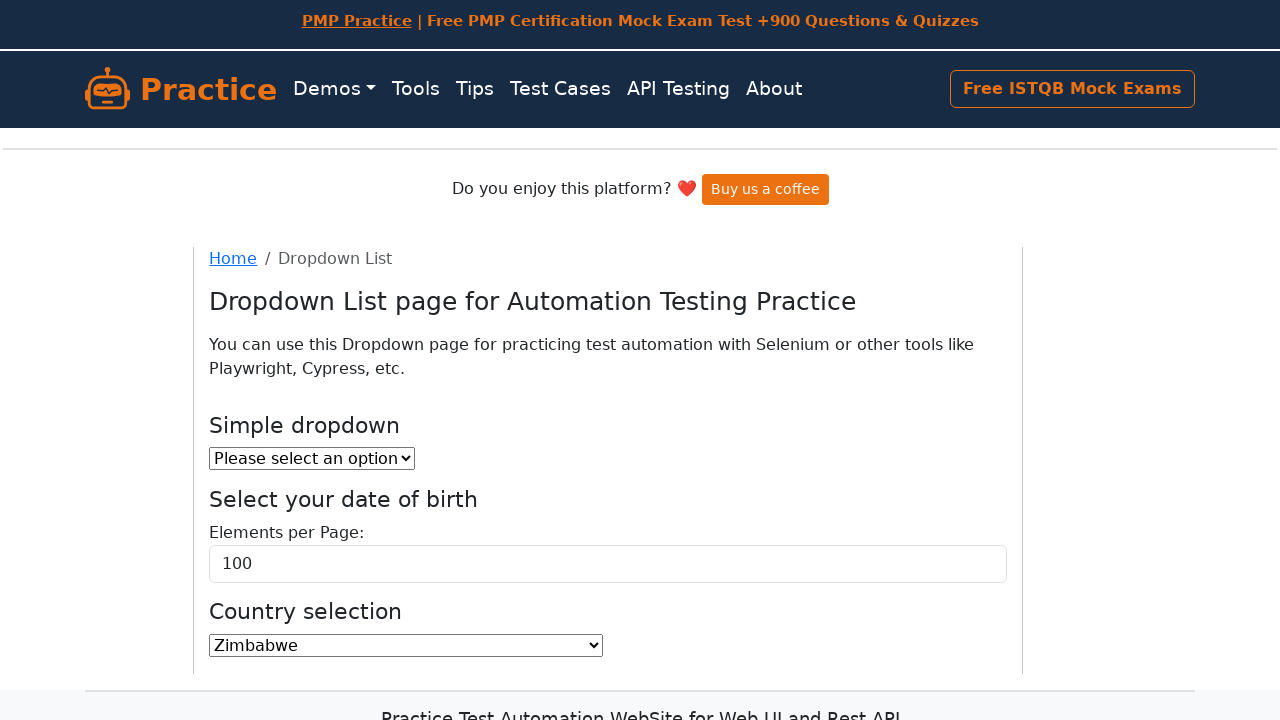